Navigates to the Selenium downloads page and clicks on the first "API Docs" link using XPath with index selector

Starting URL: https://www.selenium.dev/downloads/

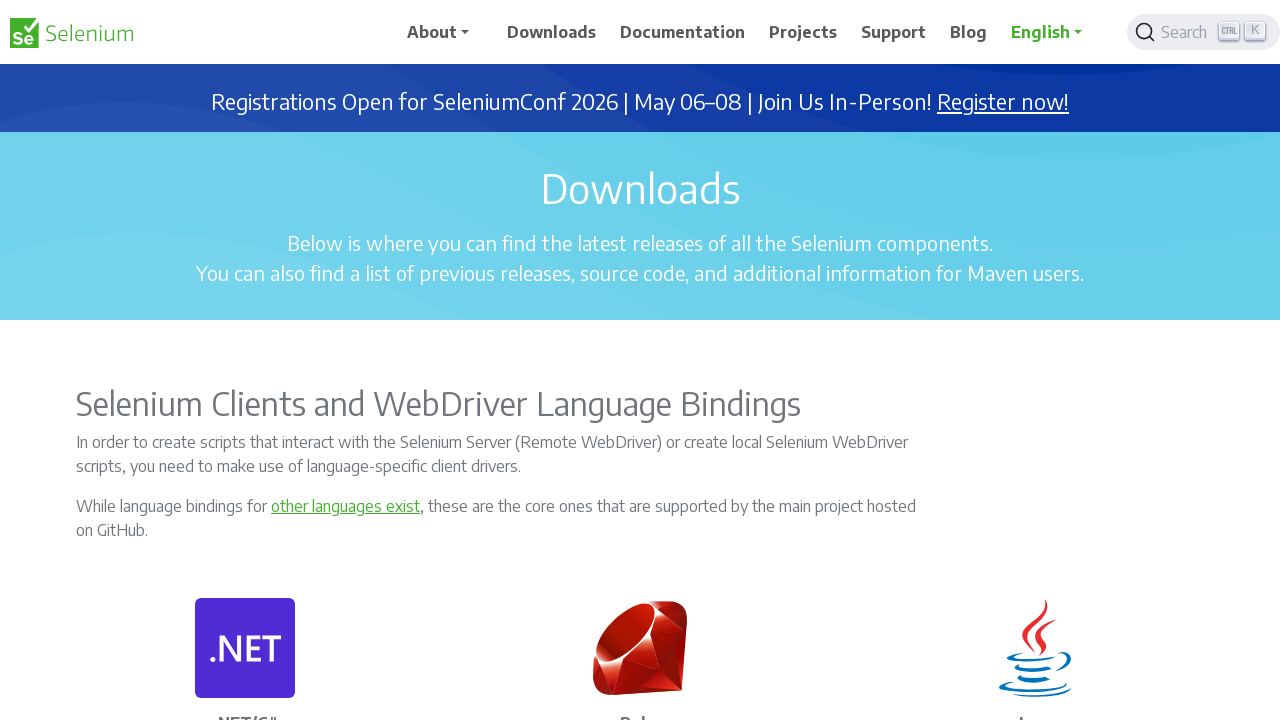

Waited for page to load (domcontentloaded state)
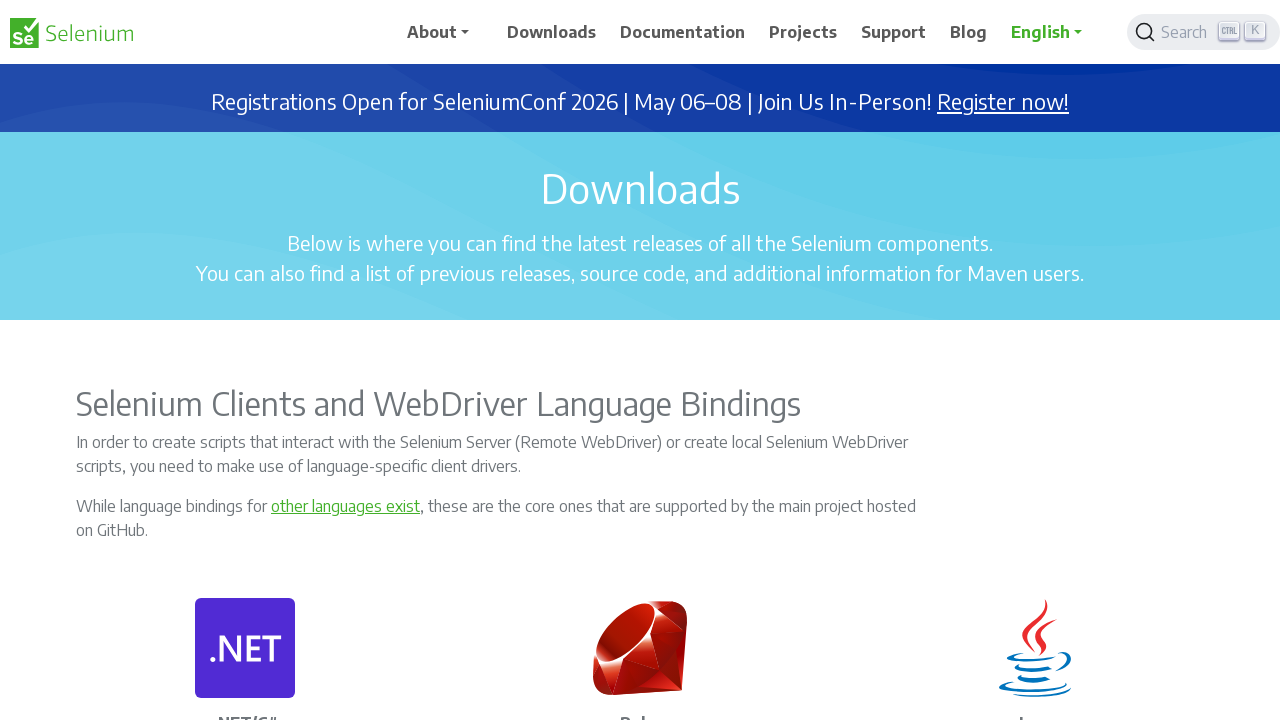

Clicked the first 'API Docs' link using XPath with index selector at (245, 360) on xpath=//a[.='API Docs'][1]
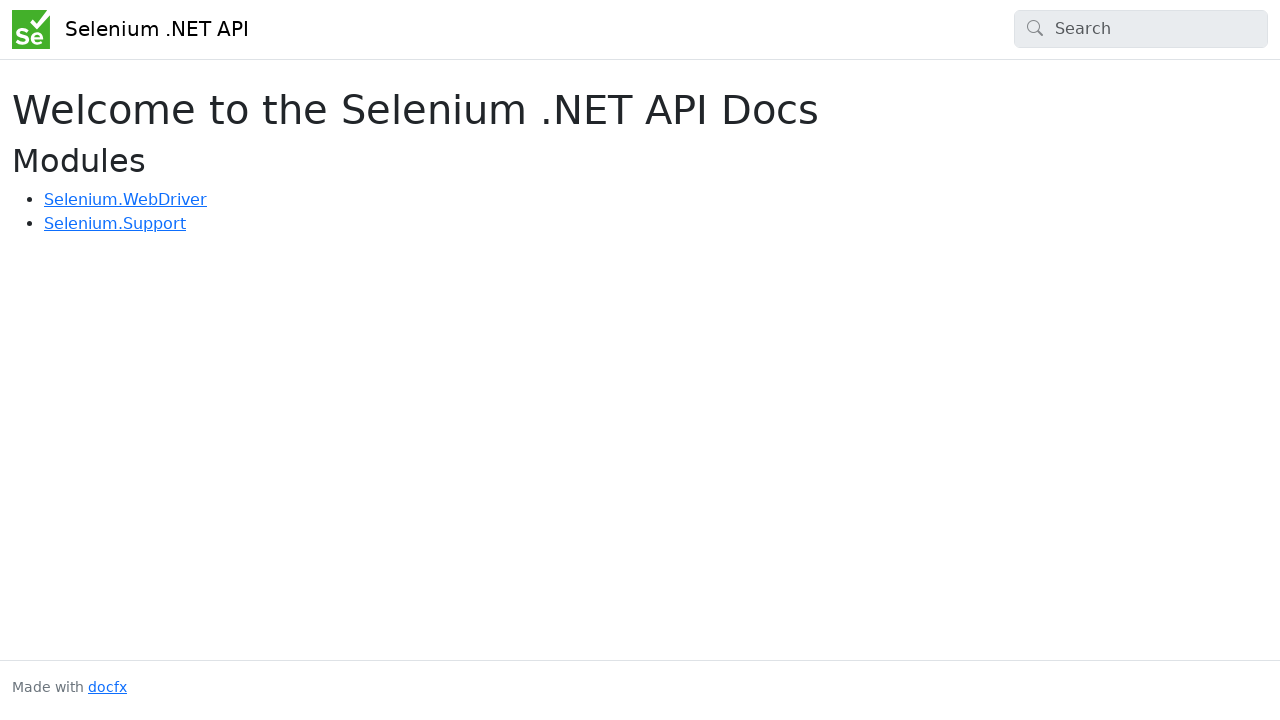

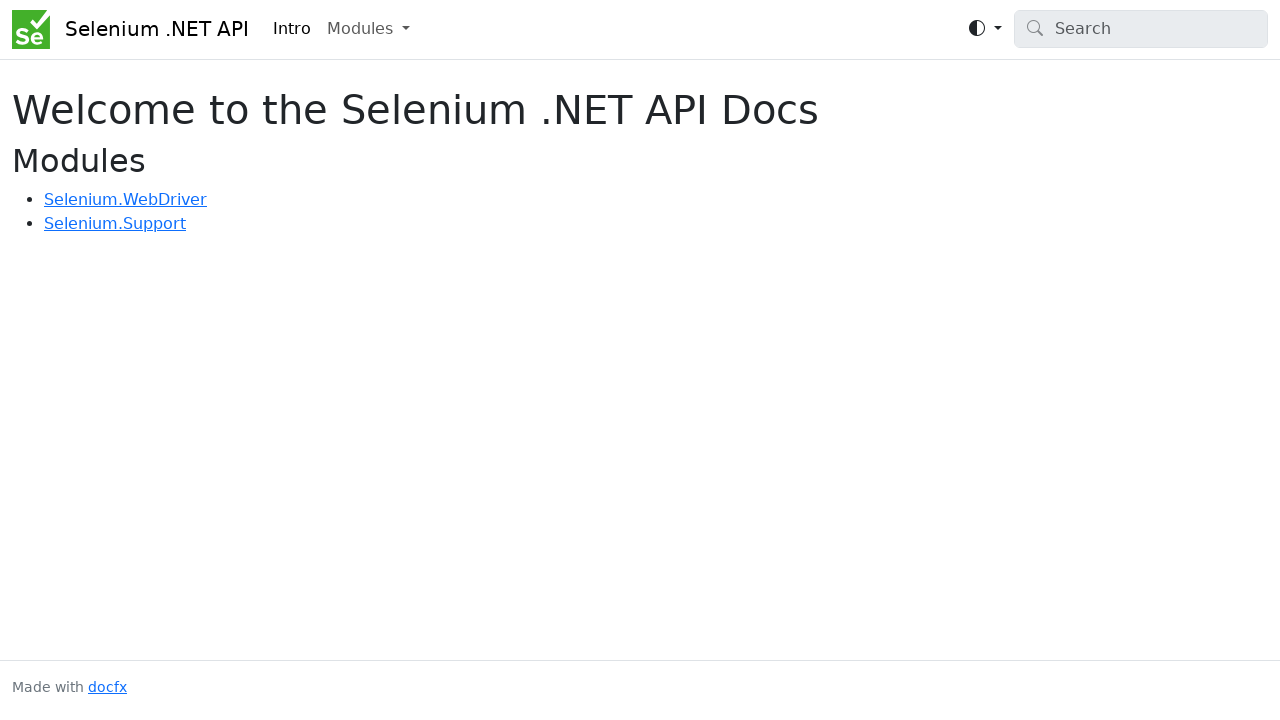